Tests adding jQuery Growl notifications to a page by injecting jQuery and jQuery Growl scripts, then displaying a growl notification message on the page.

Starting URL: http://the-internet.herokuapp.com

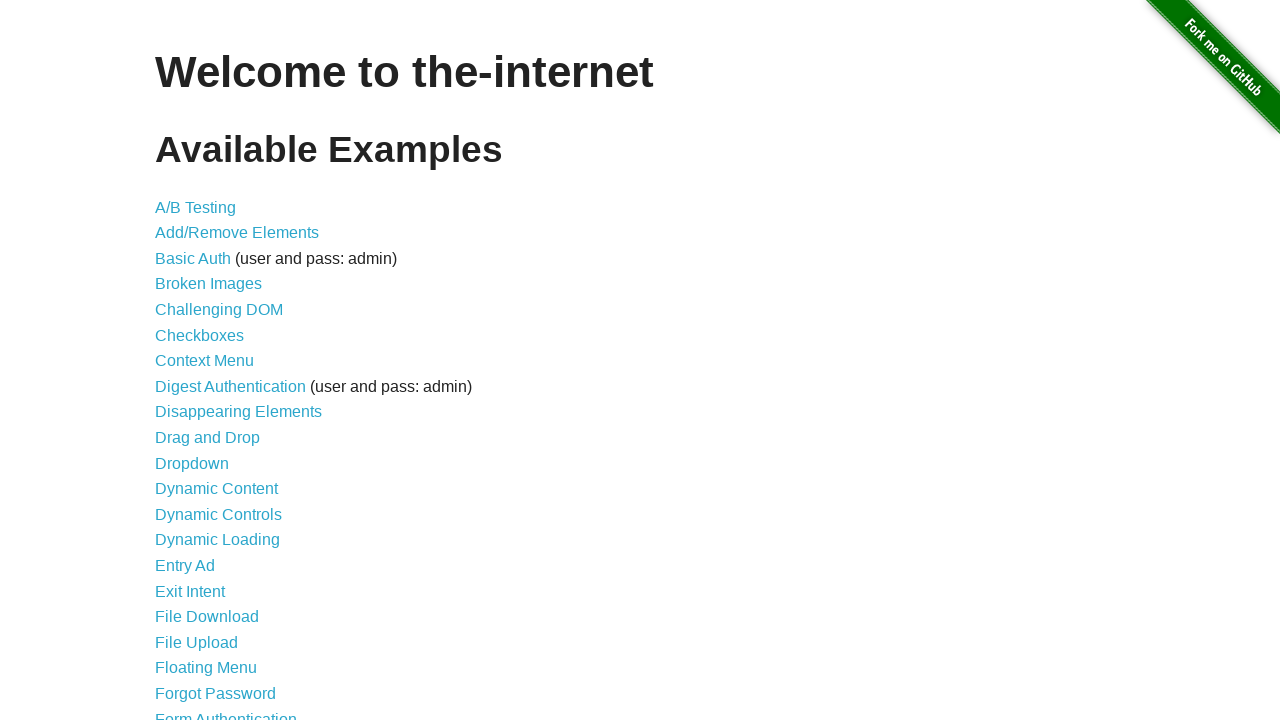

Injected jQuery library into page if not already present
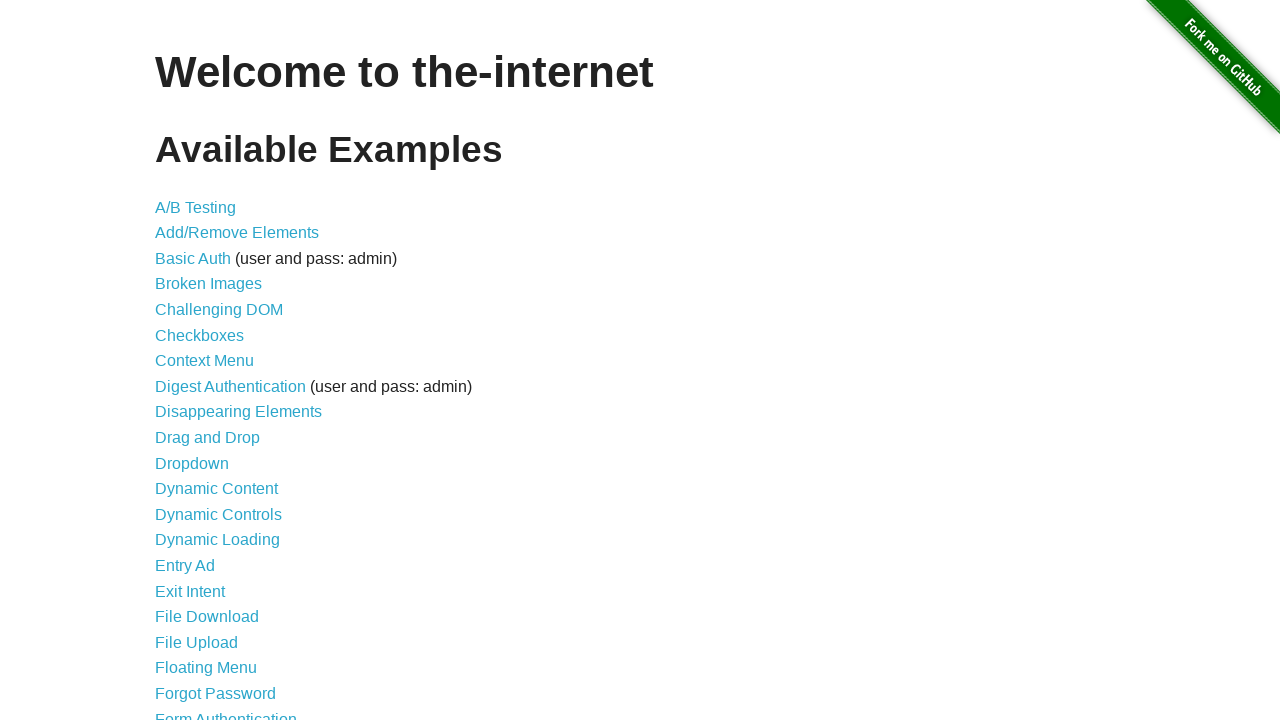

Verified jQuery loaded successfully
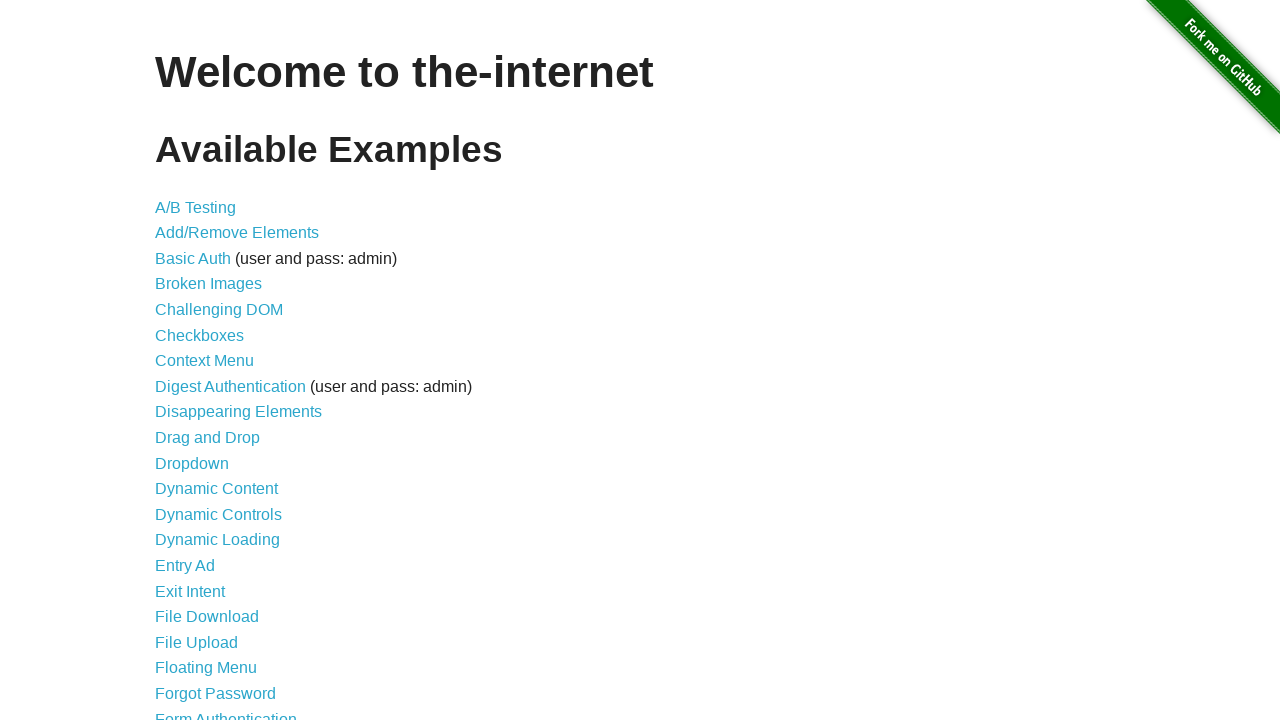

Injected jQuery Growl plugin script
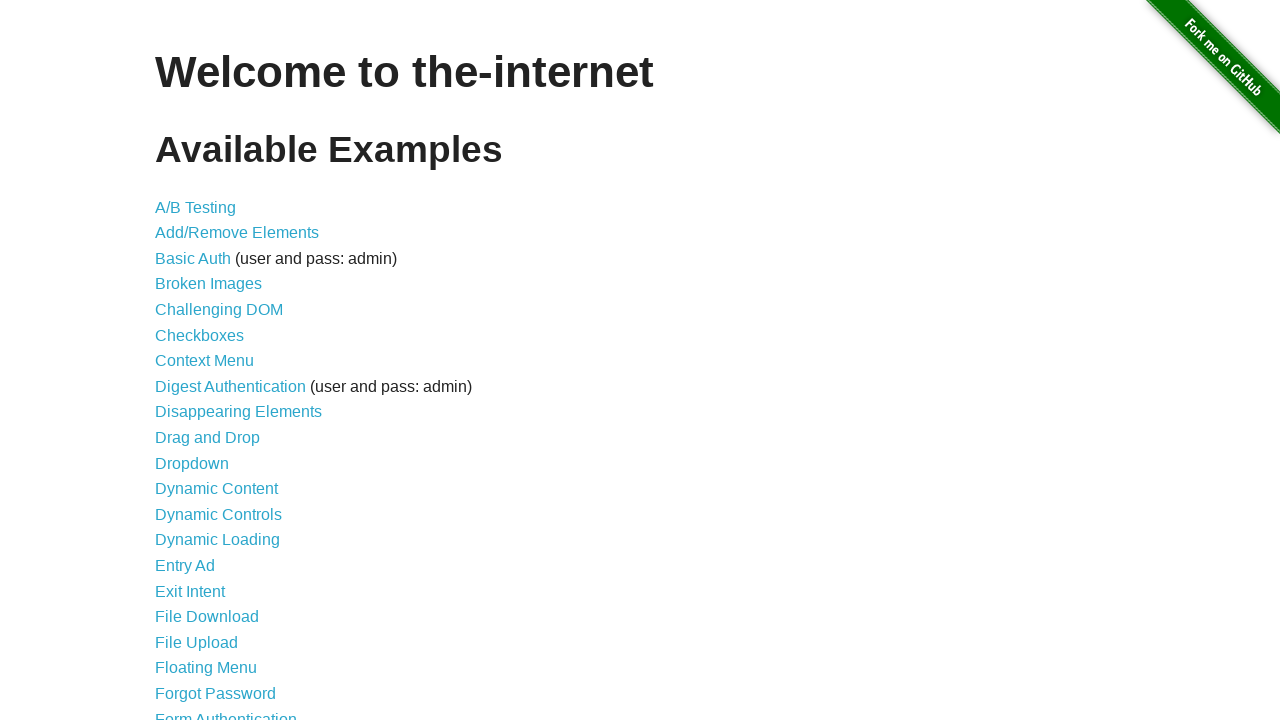

Injected jQuery Growl stylesheet
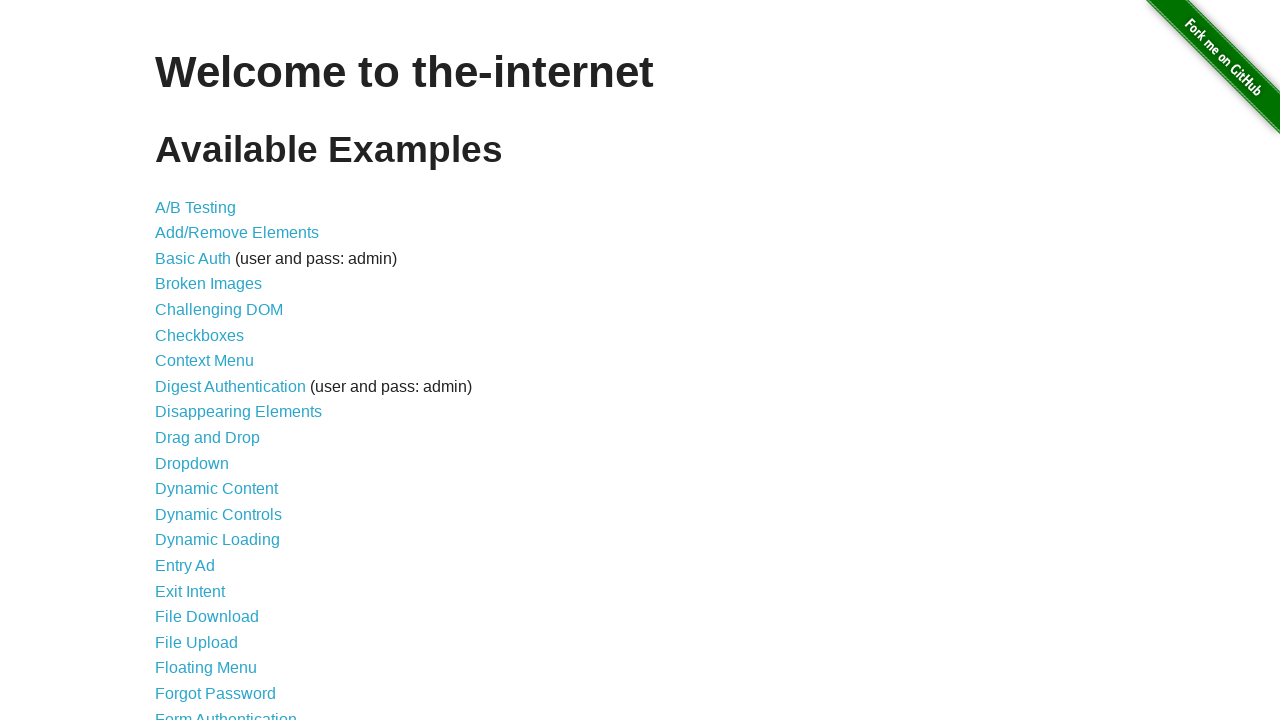

Waited for jQuery Growl plugin to initialize
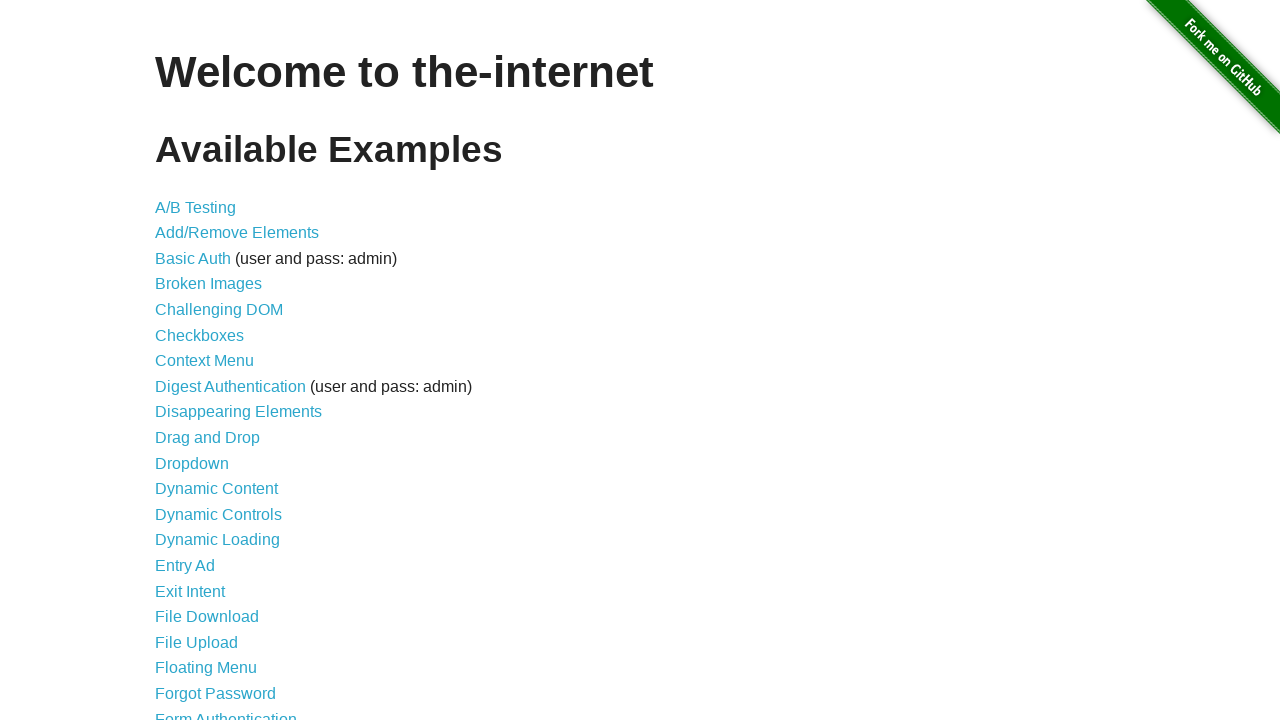

Displayed growl notification with title 'GET' and message '/'
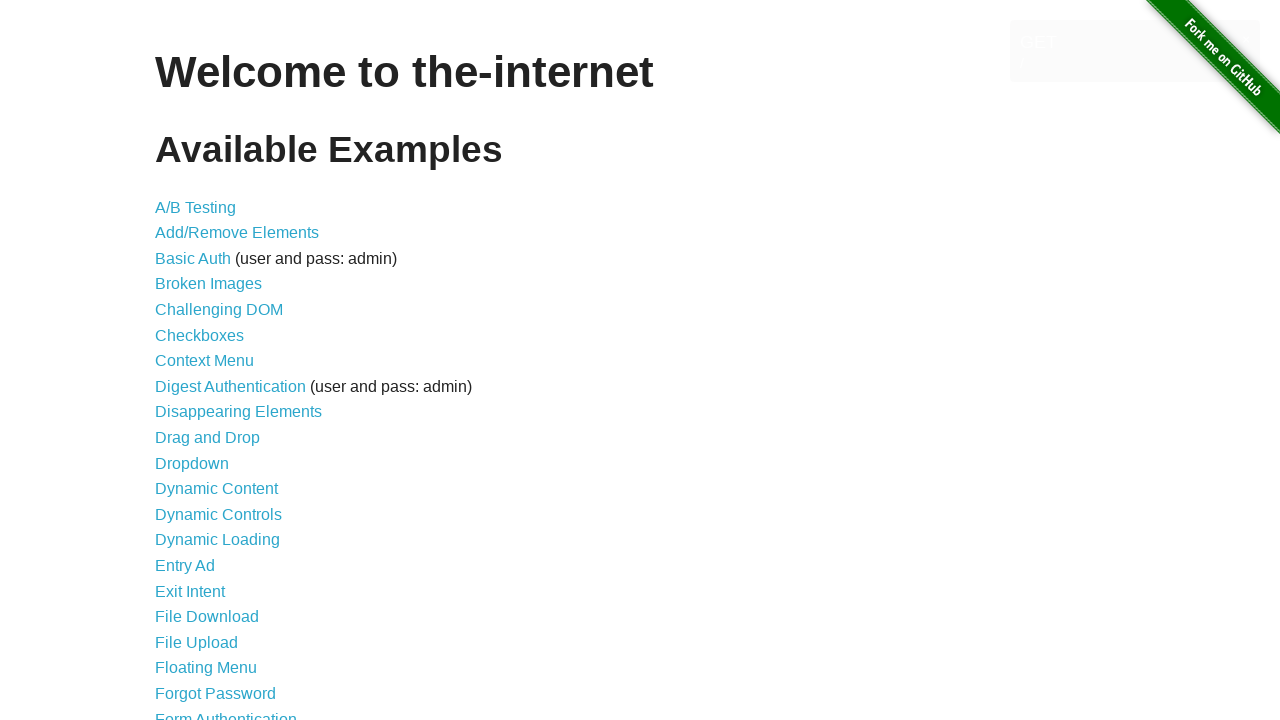

Waited to observe growl notification on page
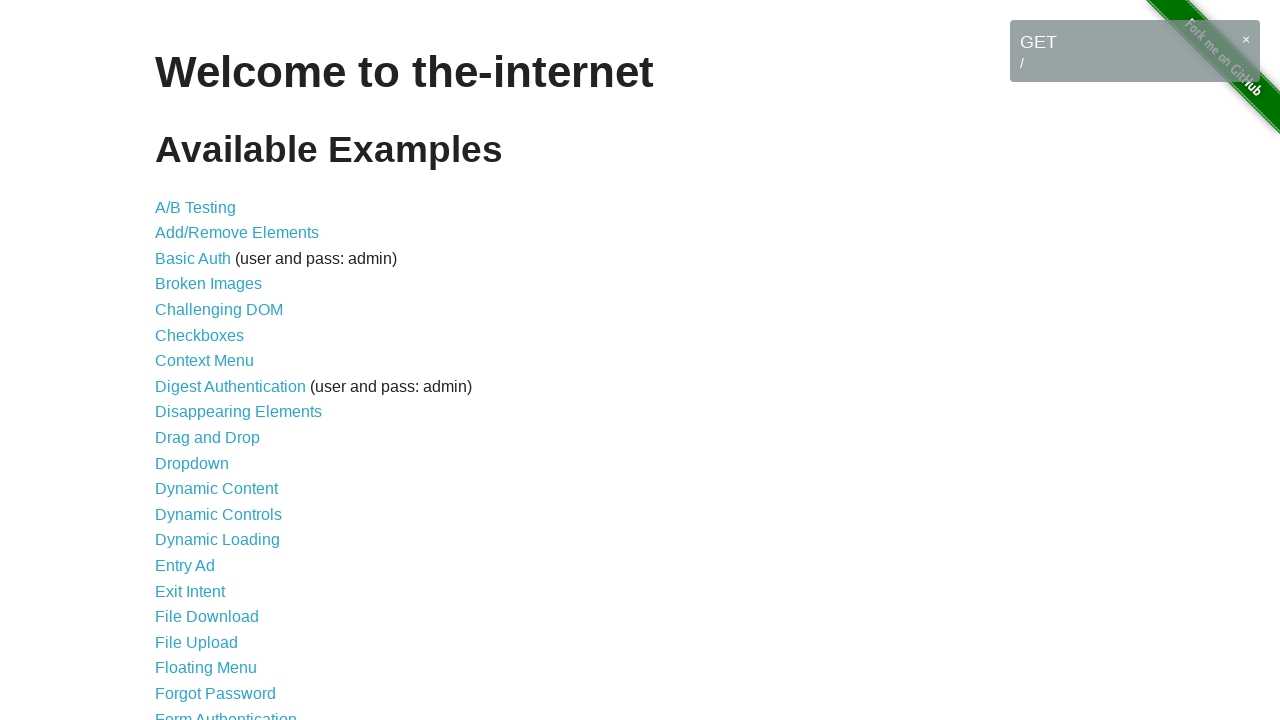

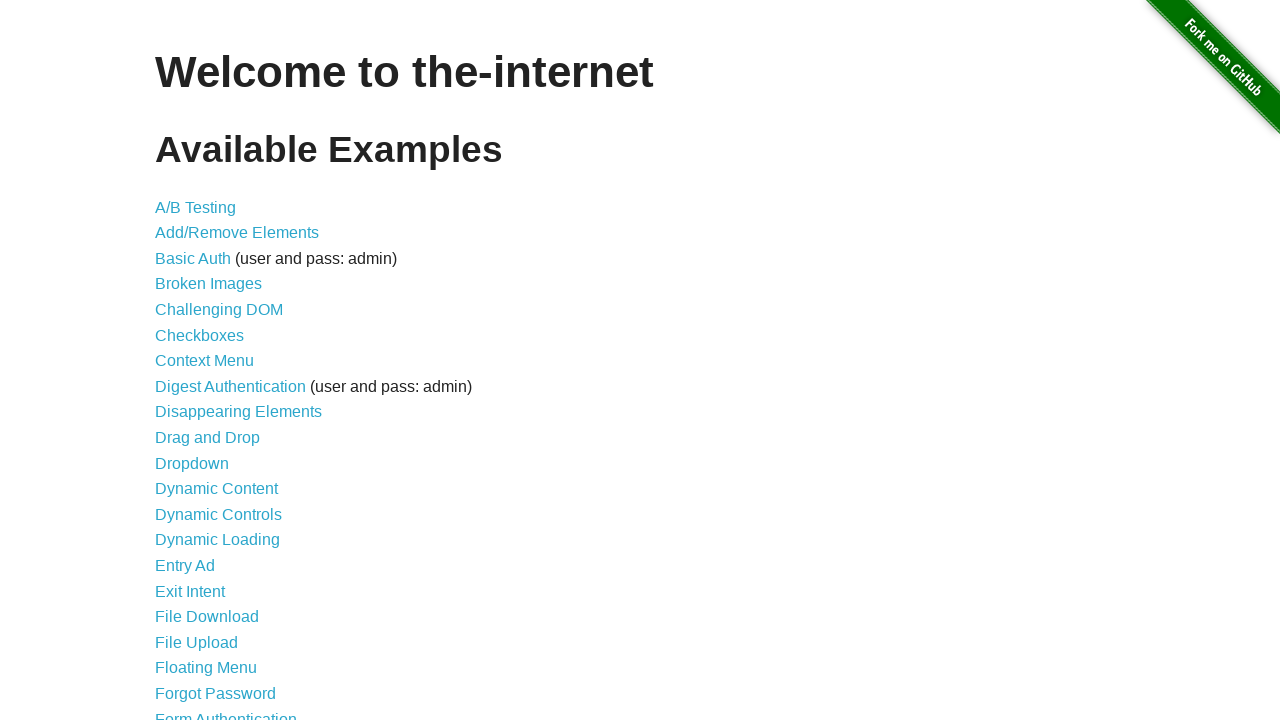